Navigates to the TutorialsPoint Selenium practice page for links and verifies that anchor link elements are present on the page.

Starting URL: https://www.tutorialspoint.com/selenium/practice/links.php

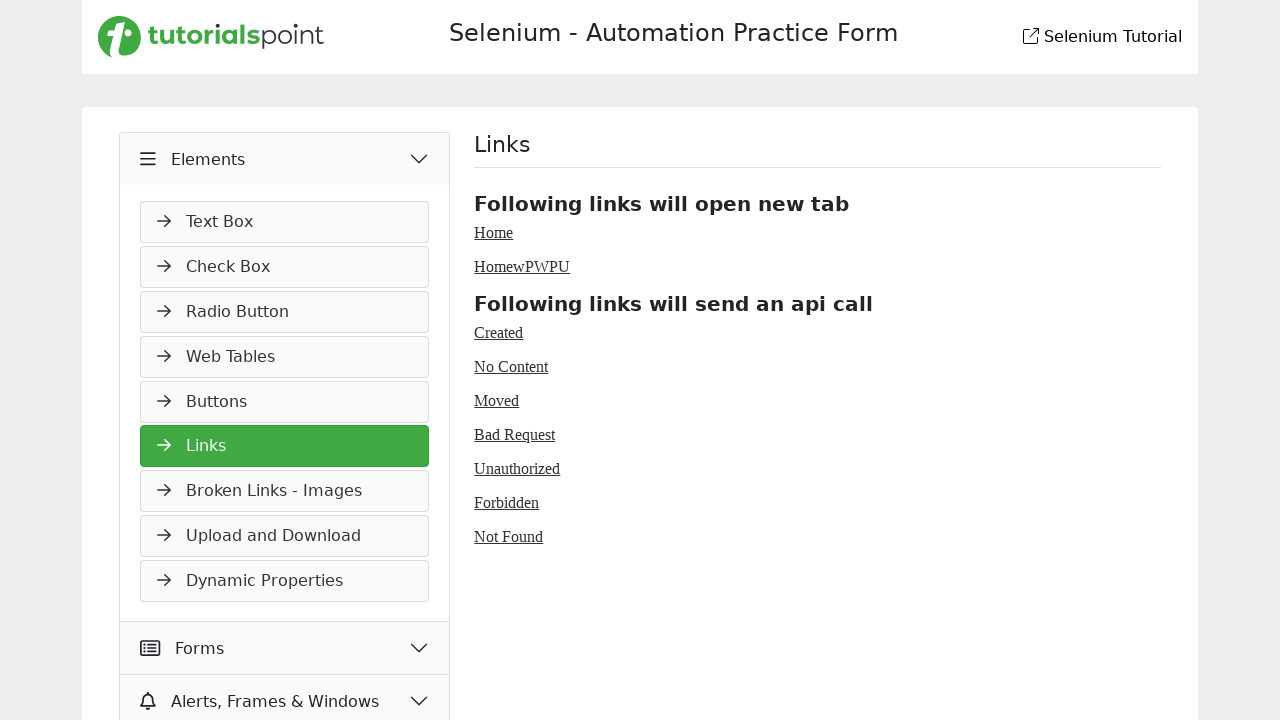

Navigated to TutorialsPoint Selenium practice page for links
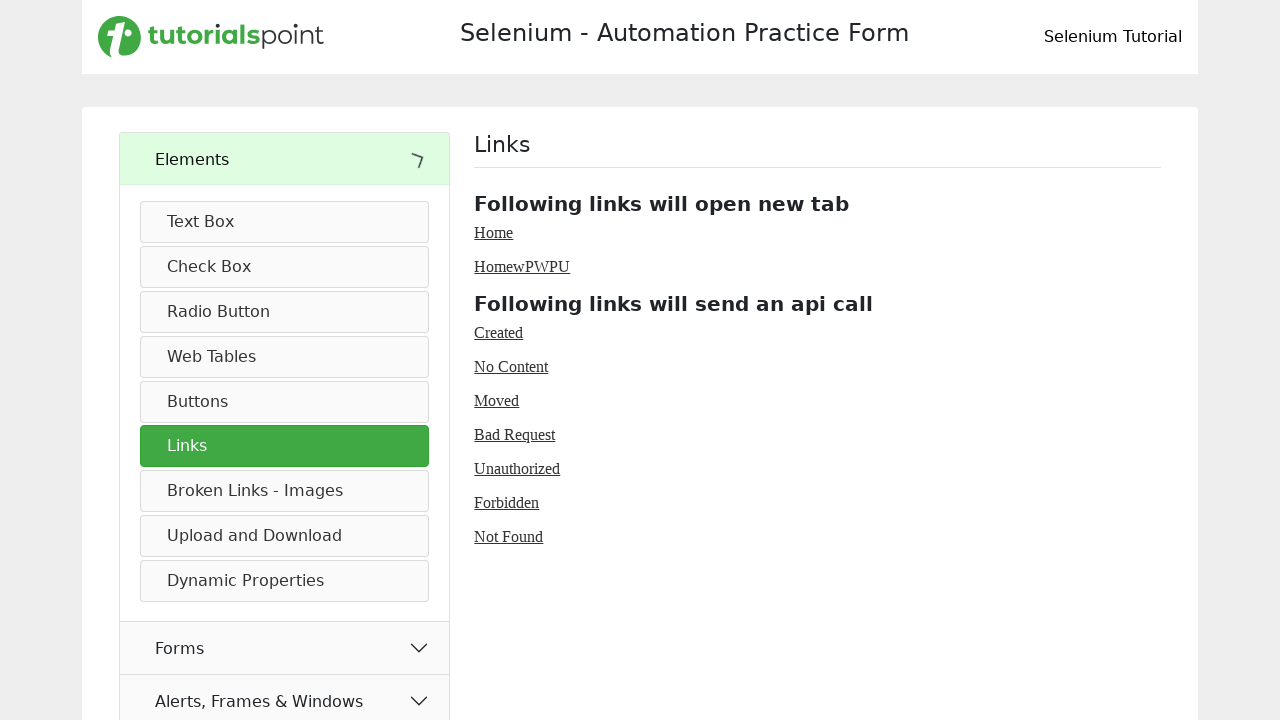

Waited for anchor link elements to be present on the page
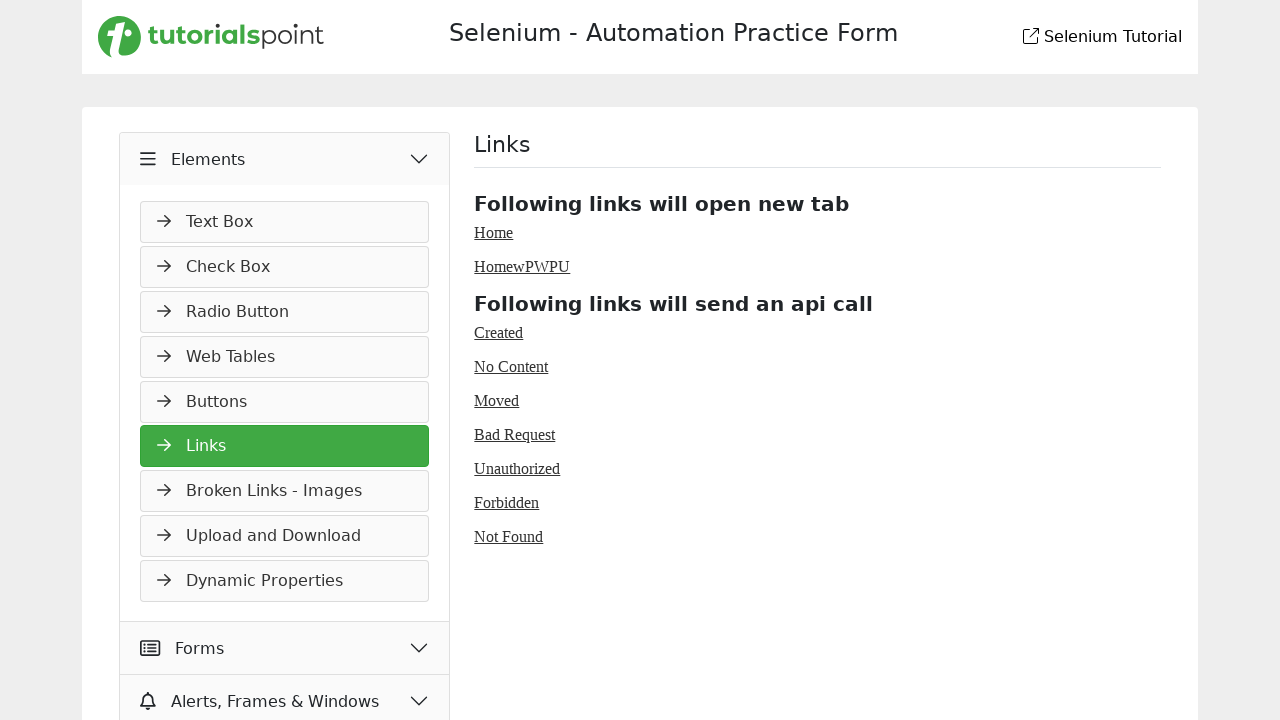

Located all anchor link elements on the page
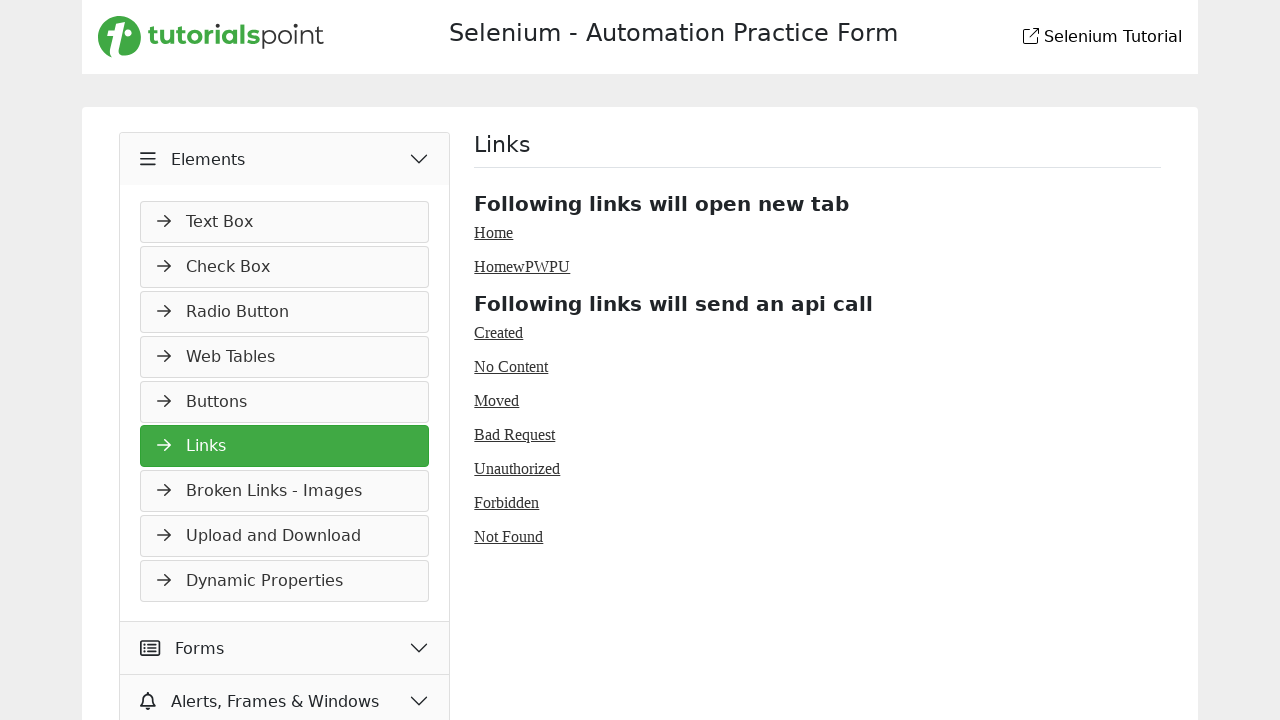

Verified that anchor links are present on the page
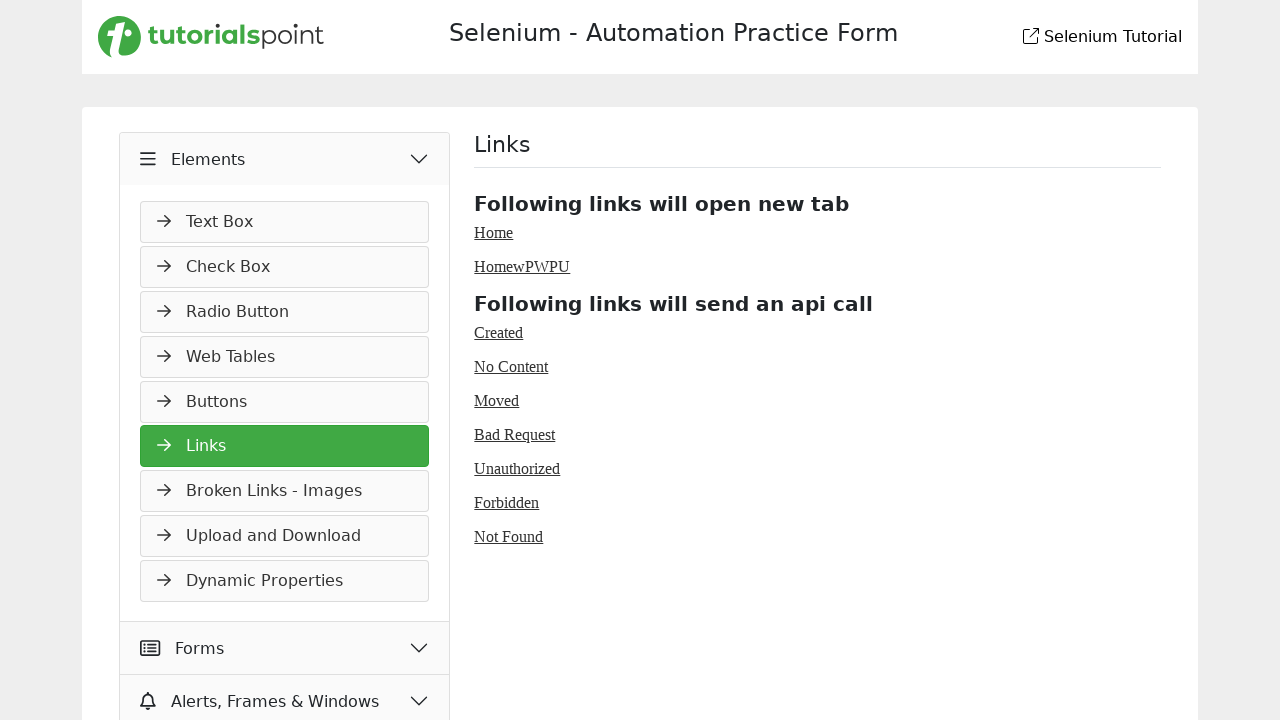

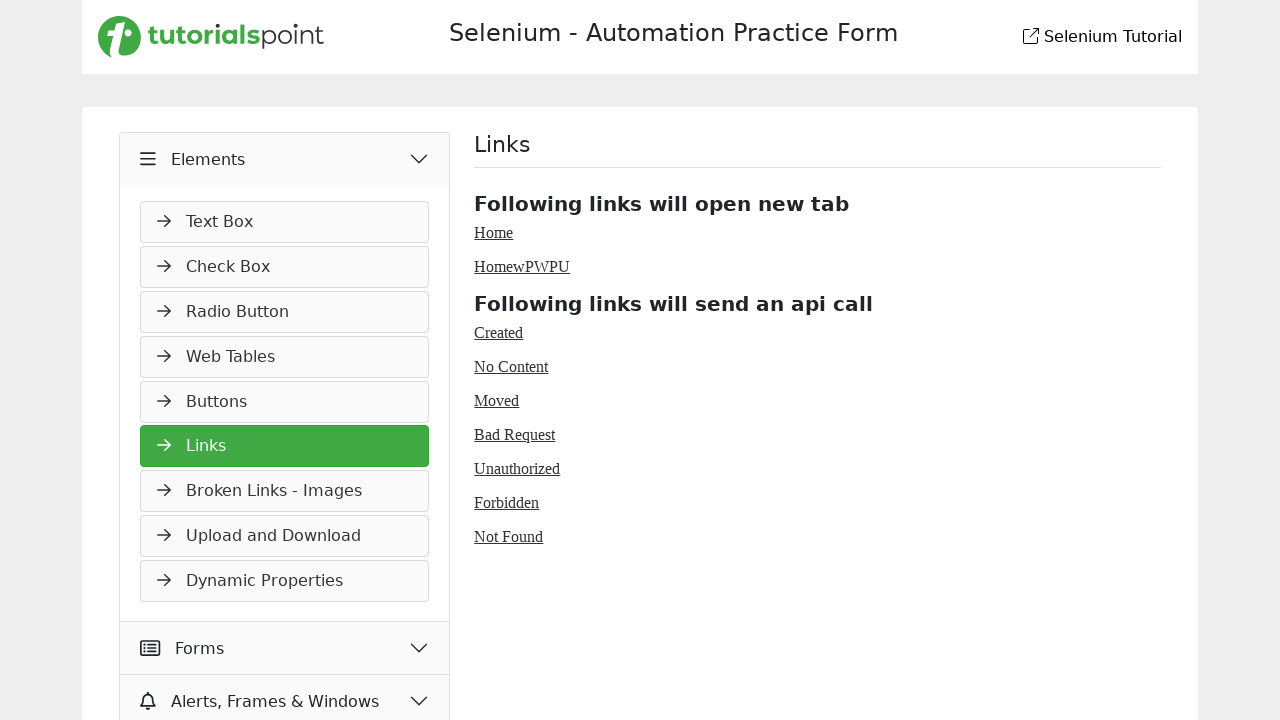